Tests dropdown functionality on a student registration form by scrolling to a birthday dropdown and selecting a day value

Starting URL: https://www.automationtestinginsider.com/2019/08/student-registration-form.html

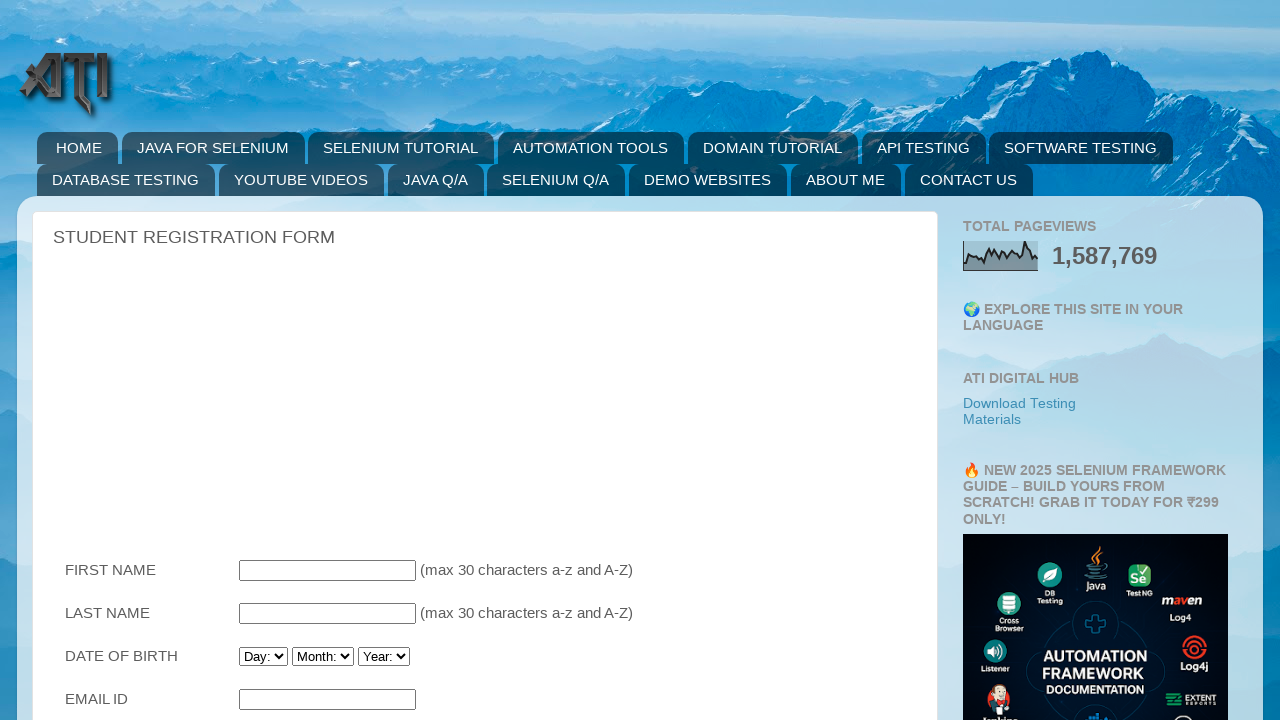

Located the birthday day dropdown element
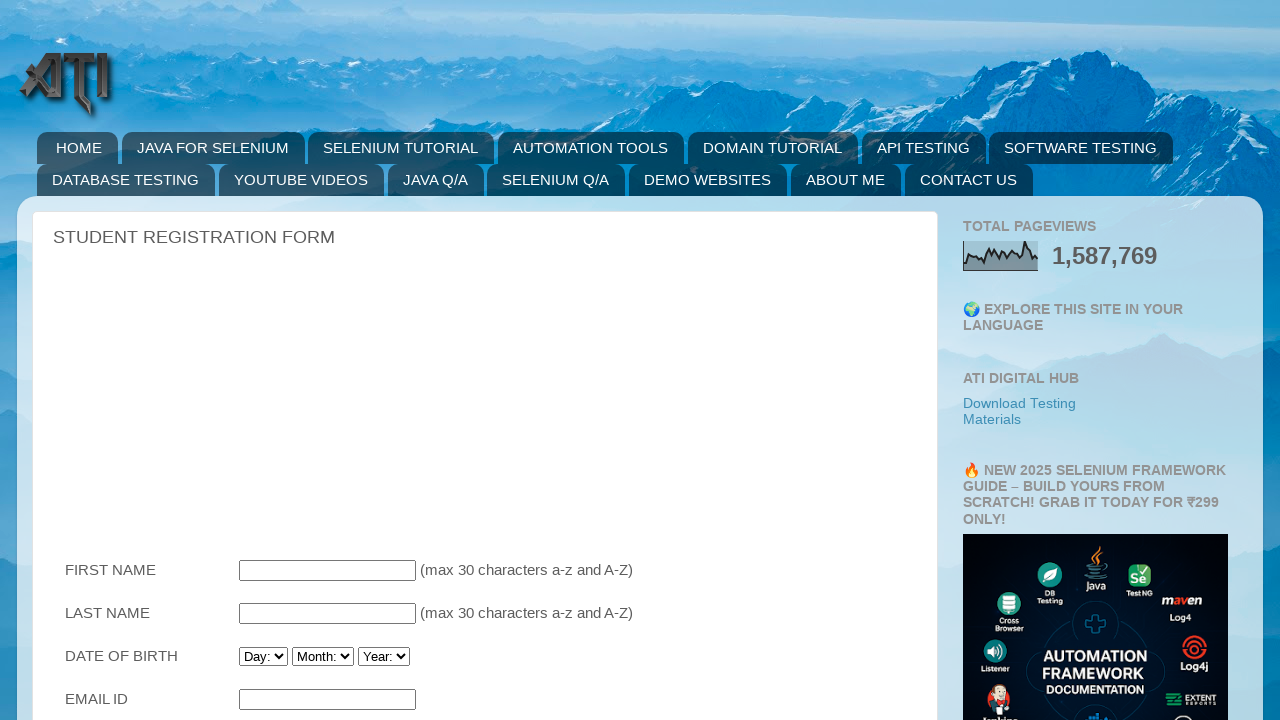

Scrolled to the birthday day dropdown to make it visible
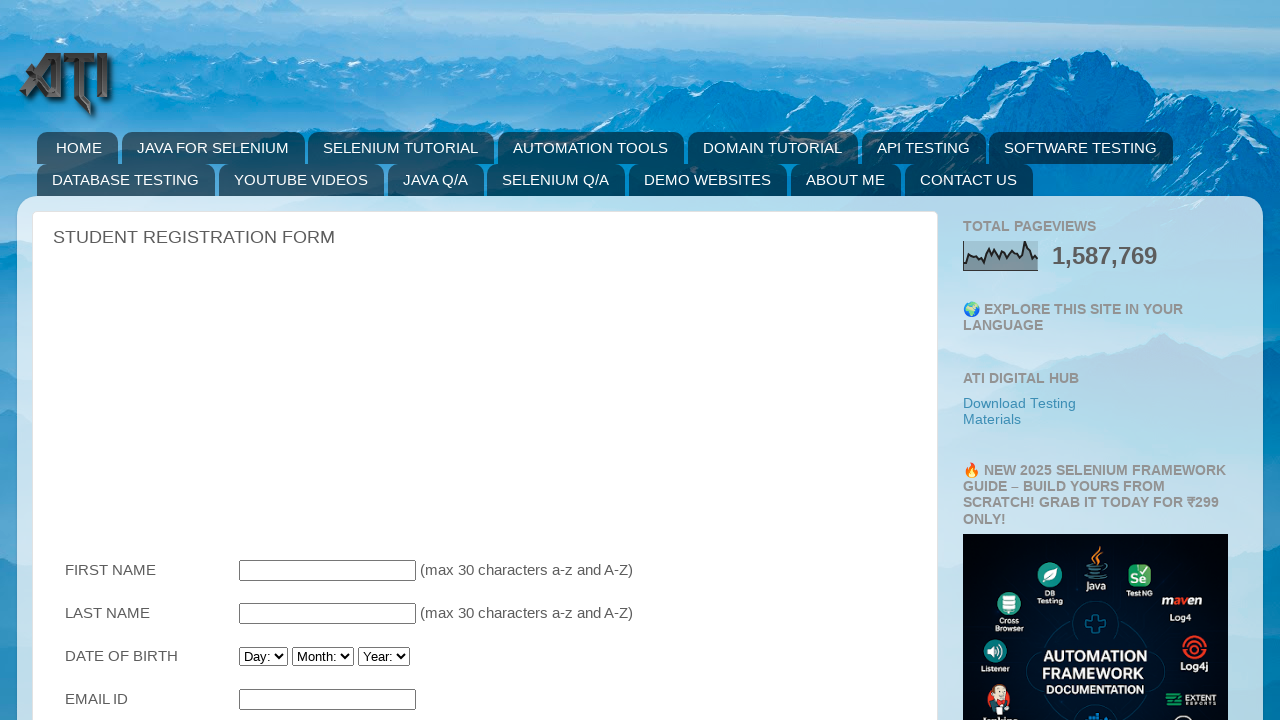

Selected day value at index 5 from the birthday day dropdown on #Birthday_Day
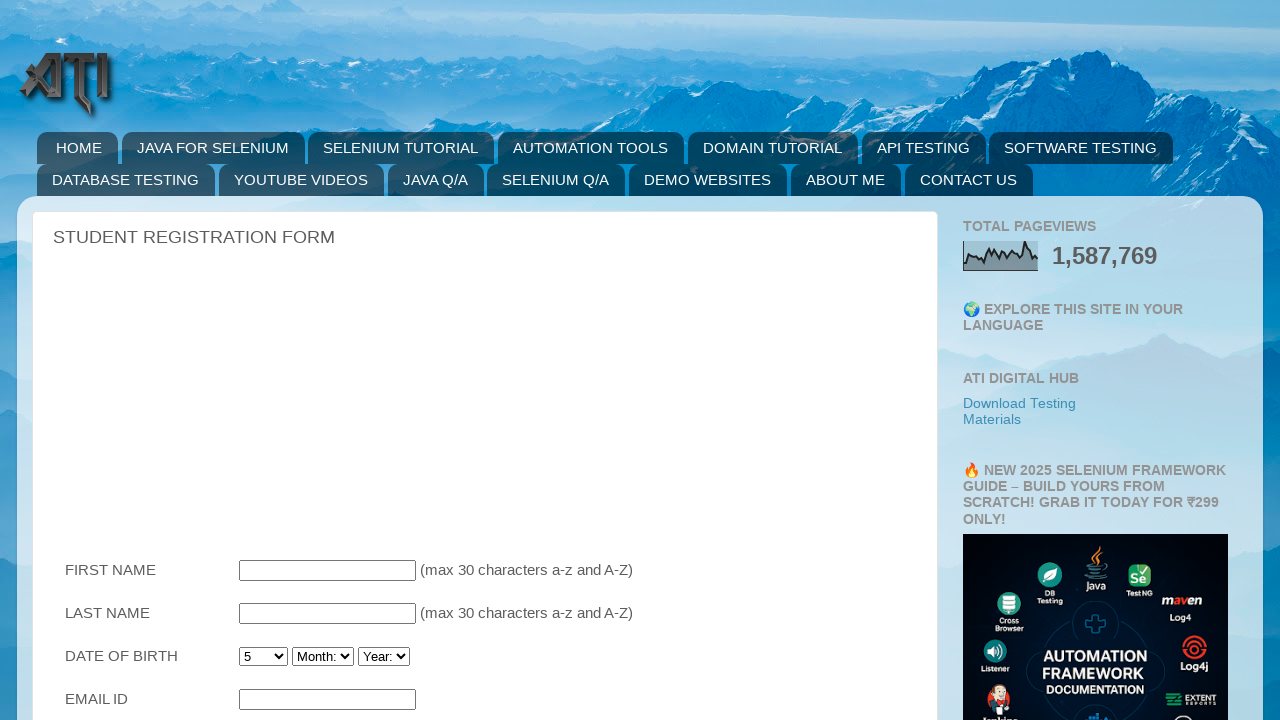

Waited 1 second to verify dropdown selection completed
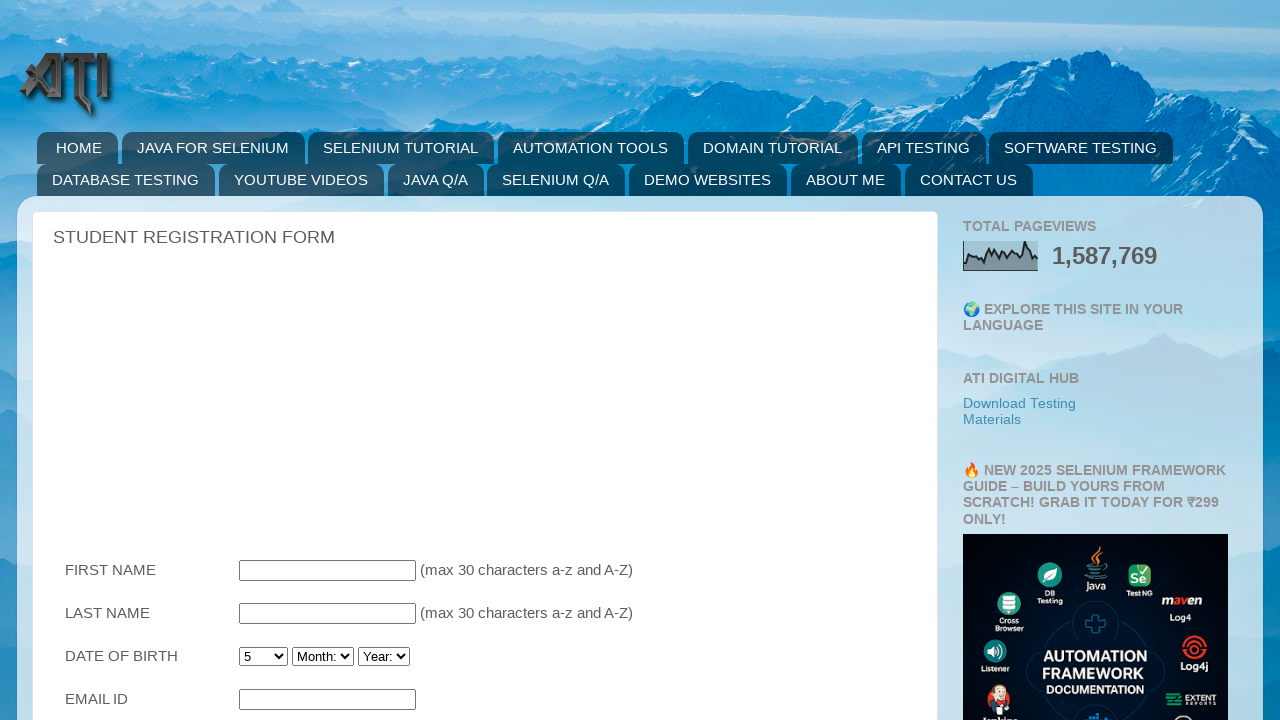

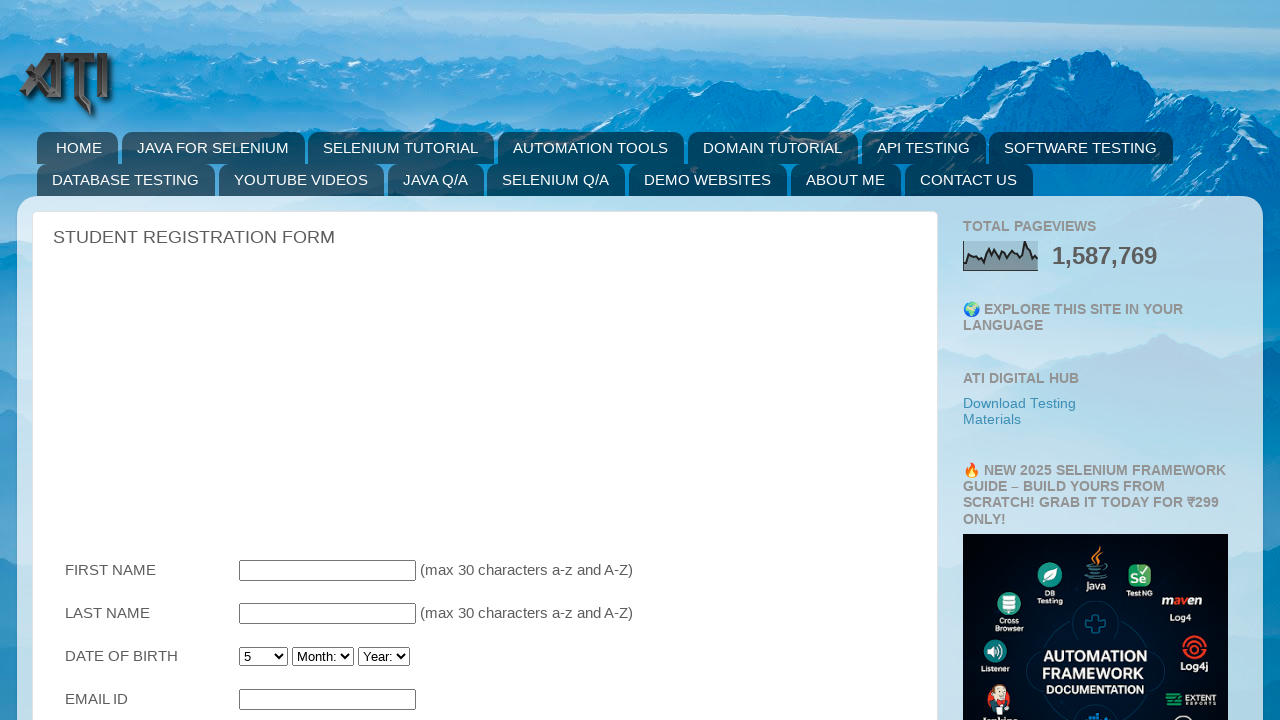